Tests clearing the complete state of all items by checking and unchecking the toggle all checkbox

Starting URL: https://demo.playwright.dev/todomvc

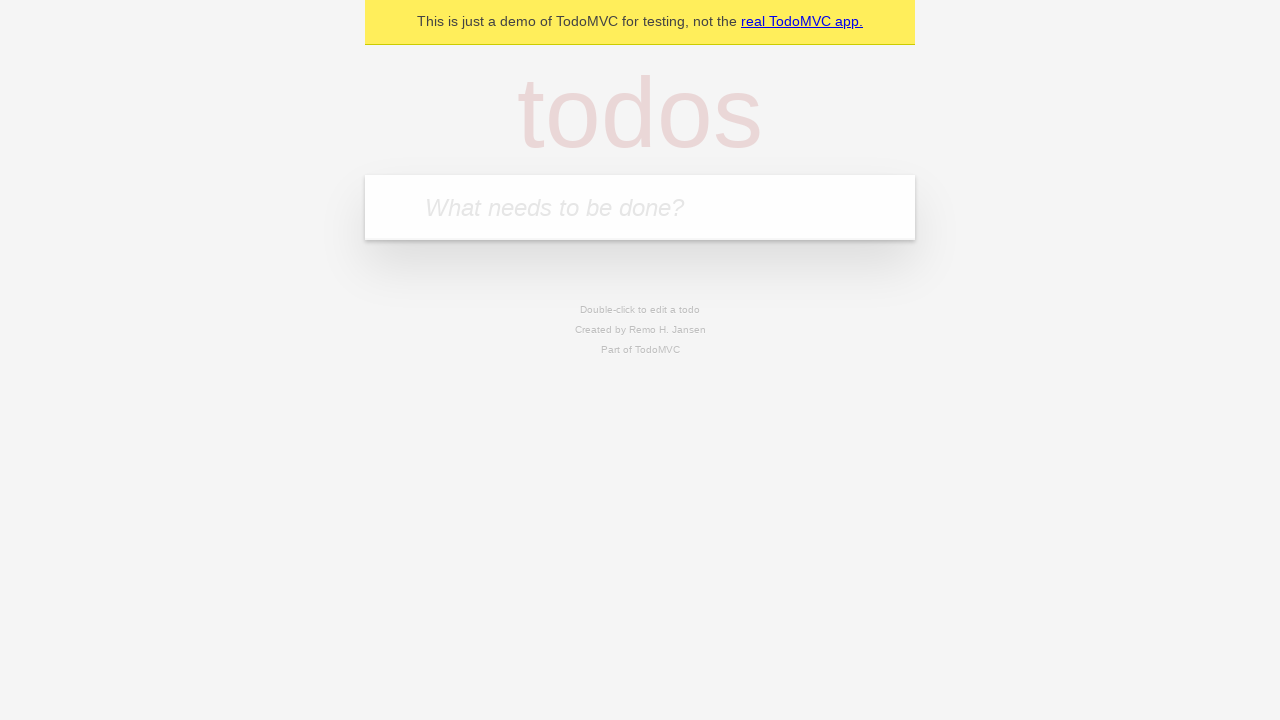

Filled todo input with 'buy some cheese' on internal:attr=[placeholder="What needs to be done?"i]
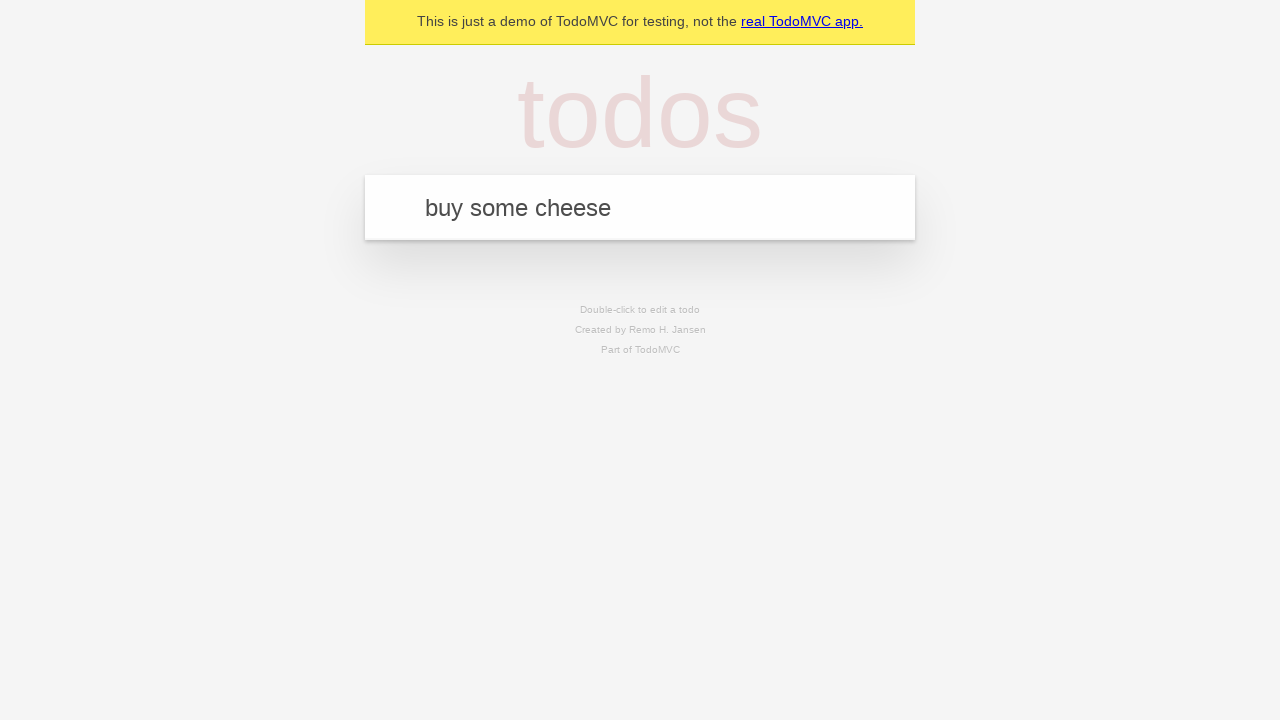

Pressed Enter to create first todo item on internal:attr=[placeholder="What needs to be done?"i]
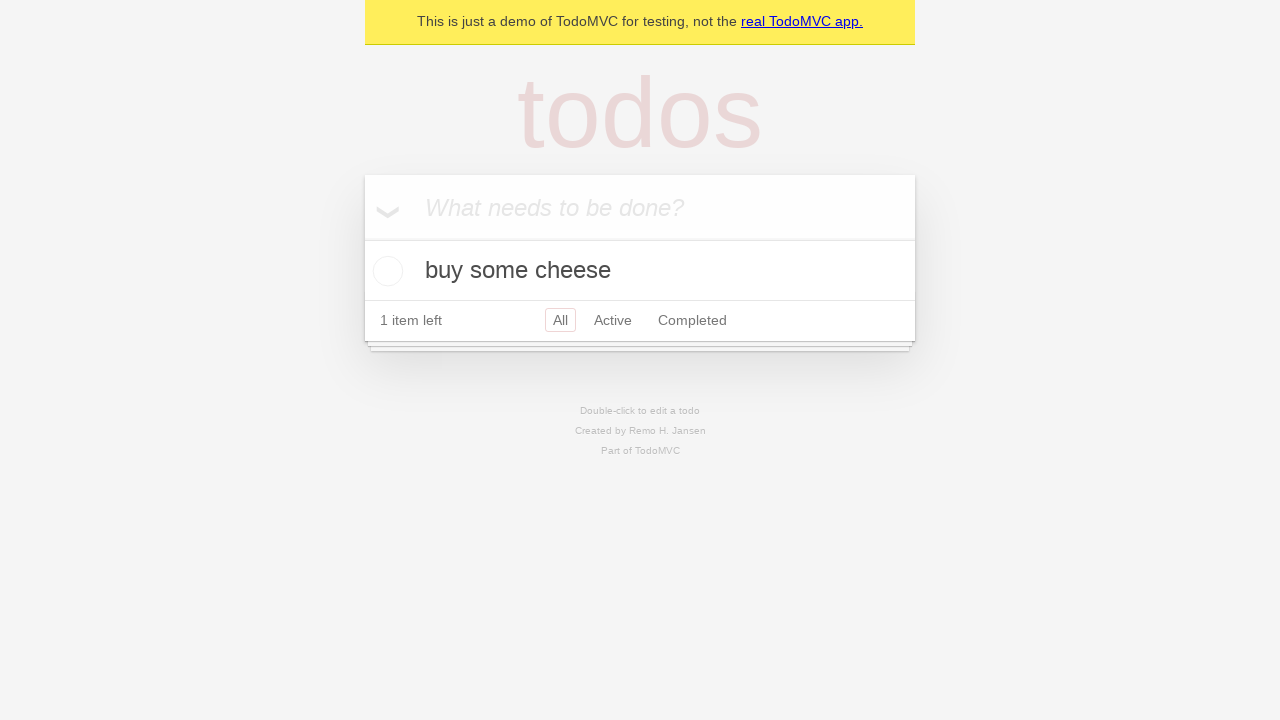

Filled todo input with 'feed the cat' on internal:attr=[placeholder="What needs to be done?"i]
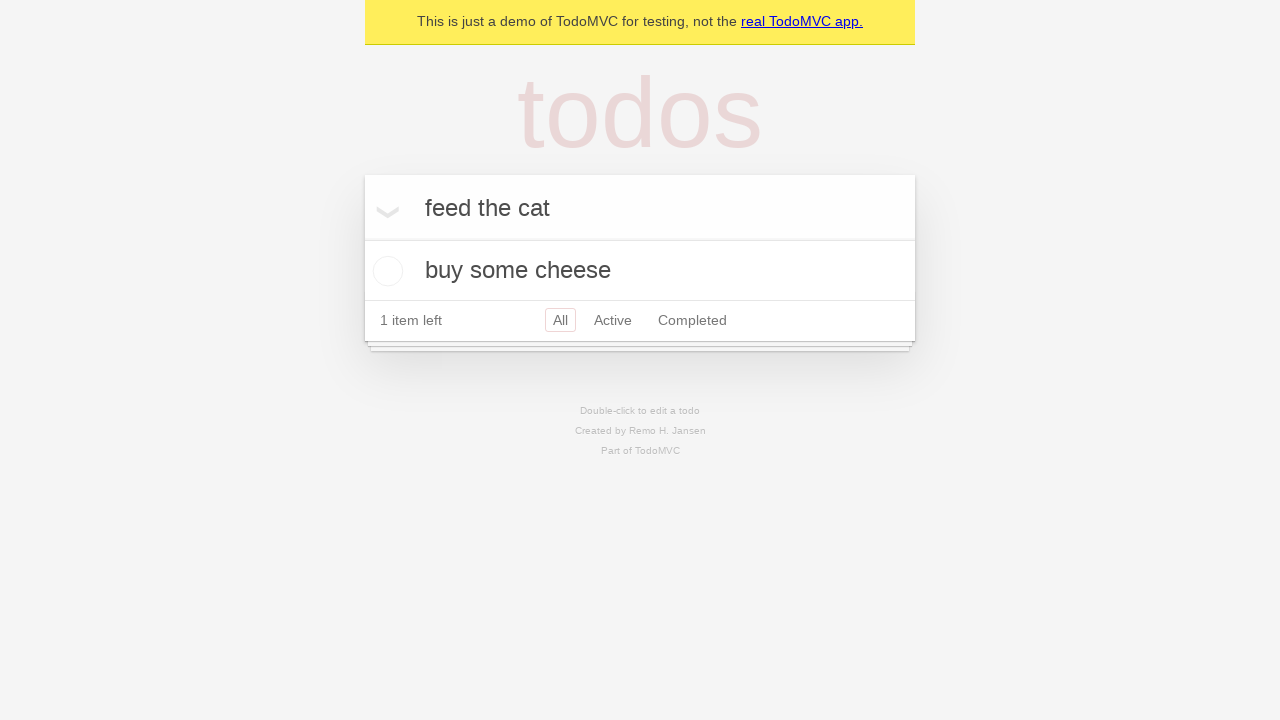

Pressed Enter to create second todo item on internal:attr=[placeholder="What needs to be done?"i]
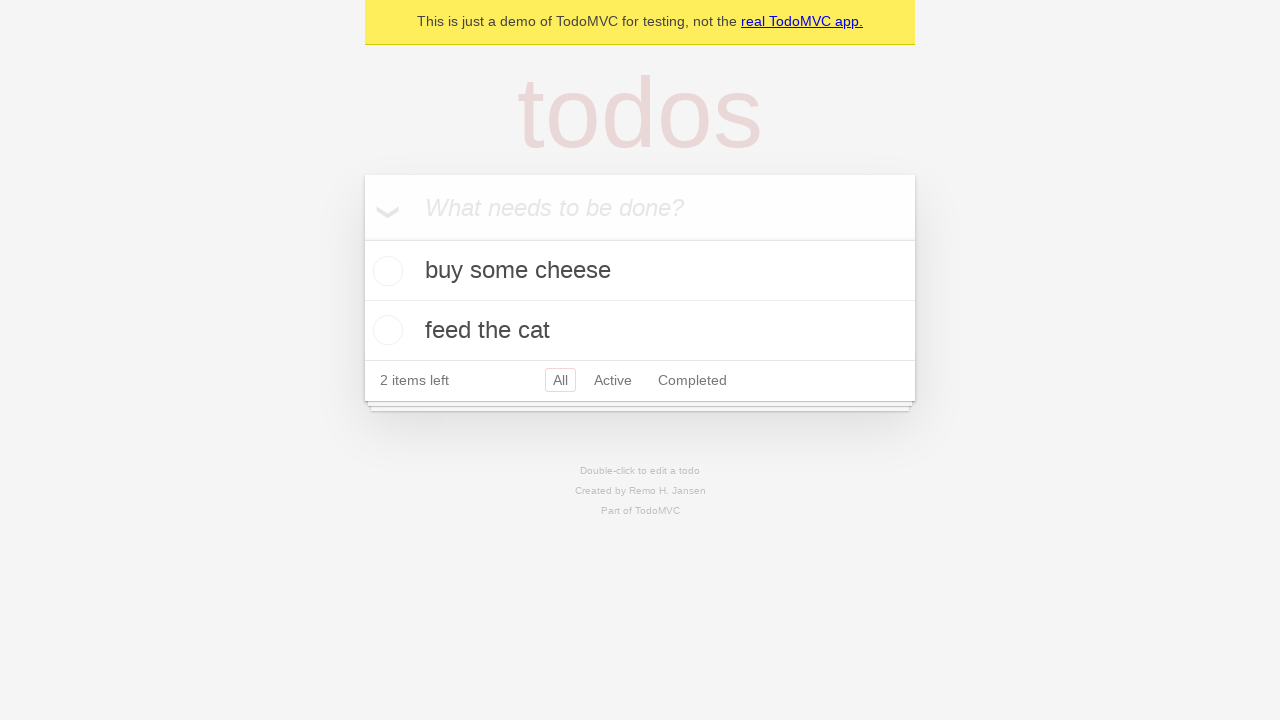

Filled todo input with 'book a doctors appointment' on internal:attr=[placeholder="What needs to be done?"i]
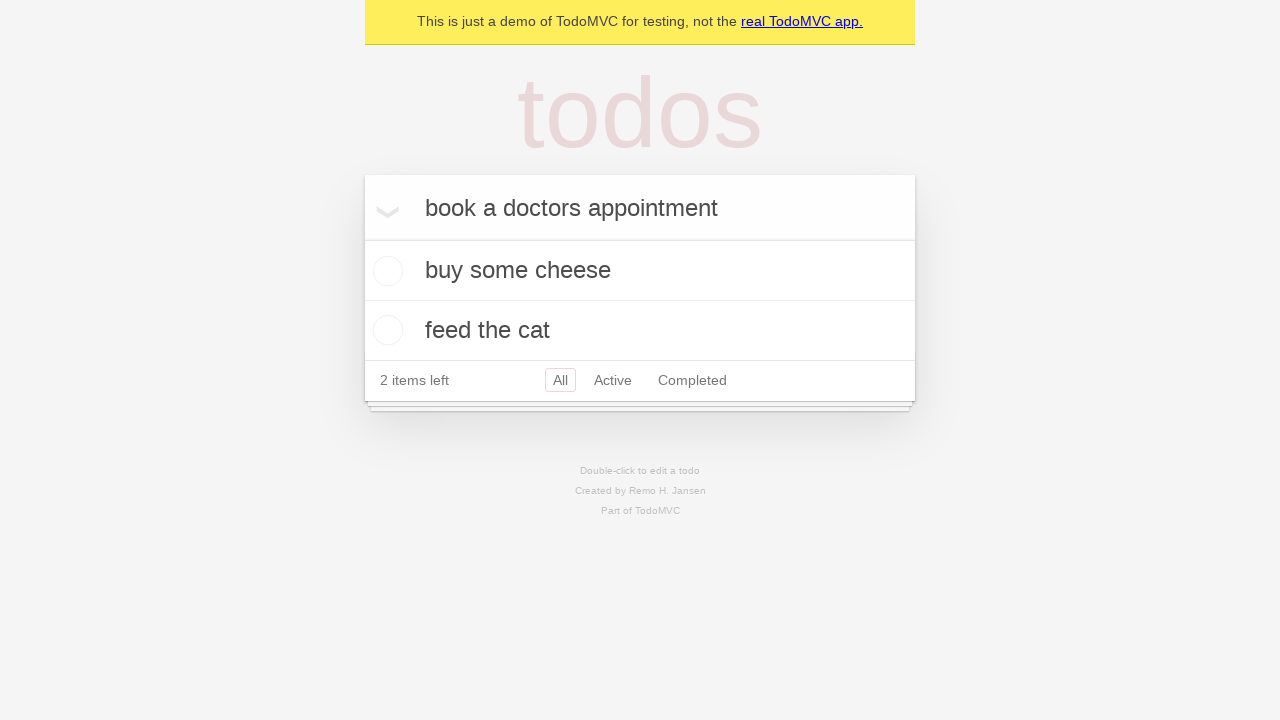

Pressed Enter to create third todo item on internal:attr=[placeholder="What needs to be done?"i]
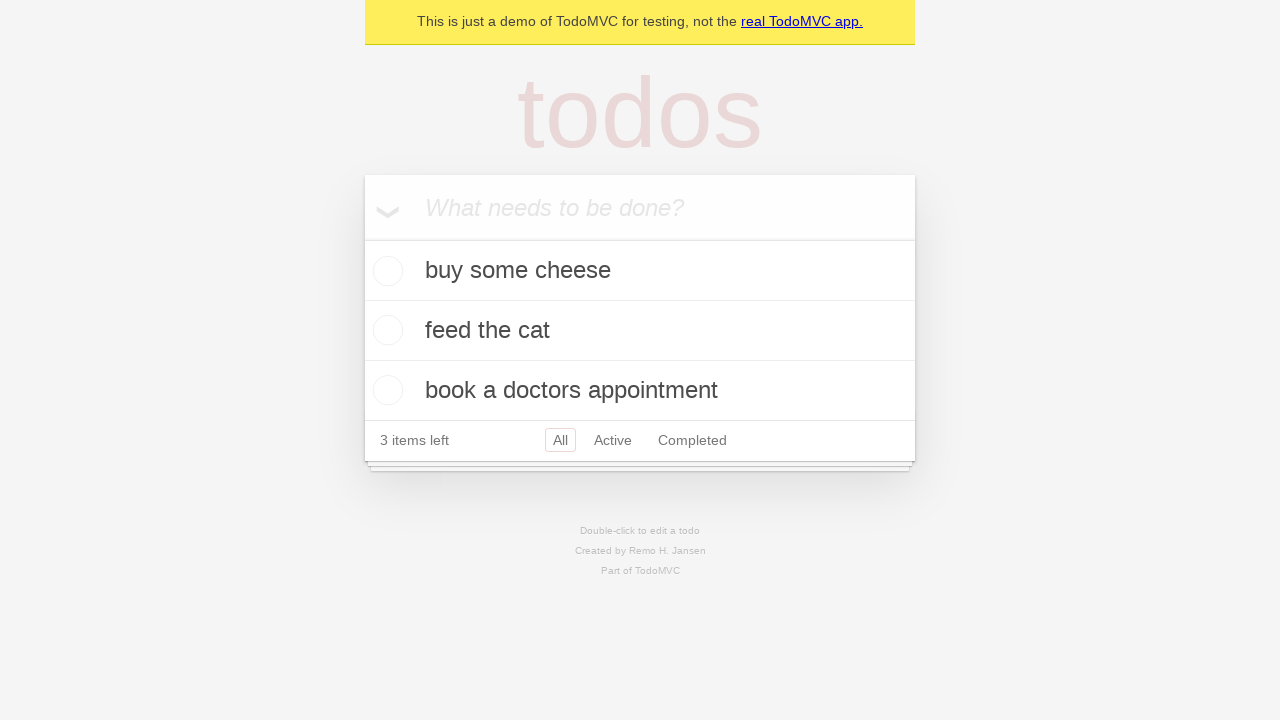

Waited for all 3 todo items to be created
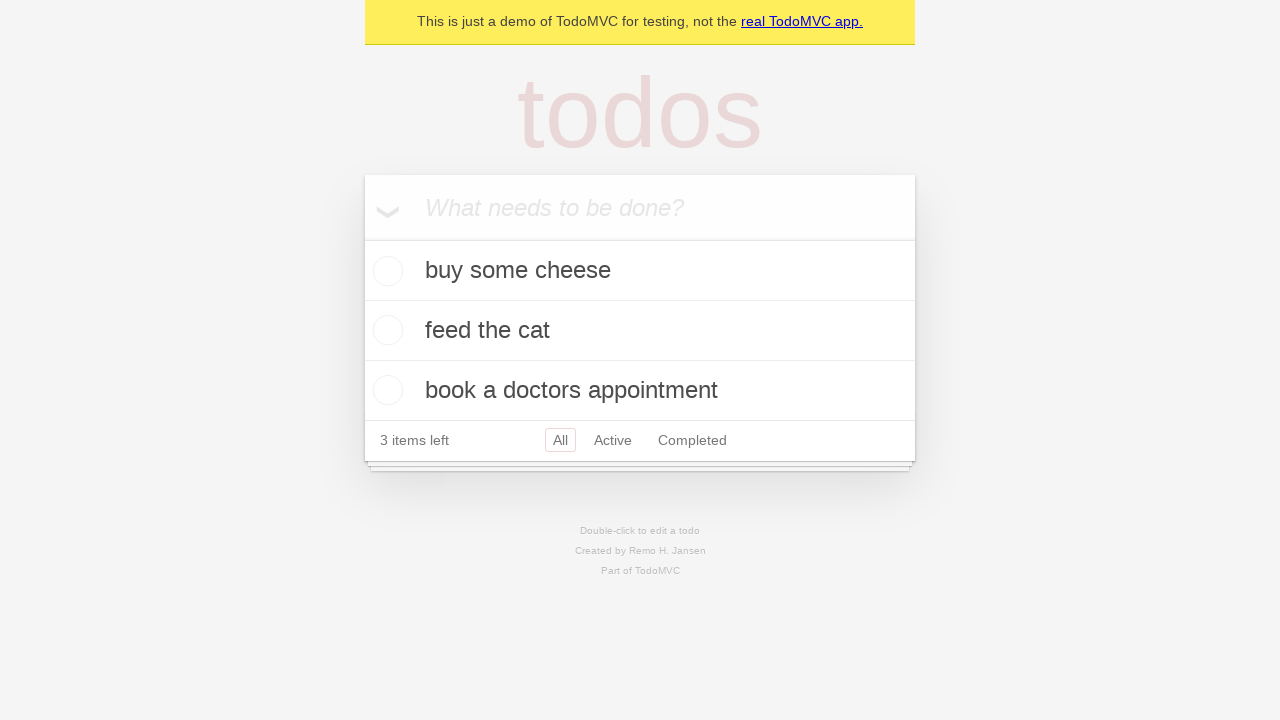

Clicked toggle all checkbox to mark all todos as complete at (362, 238) on internal:label="Mark all as complete"i
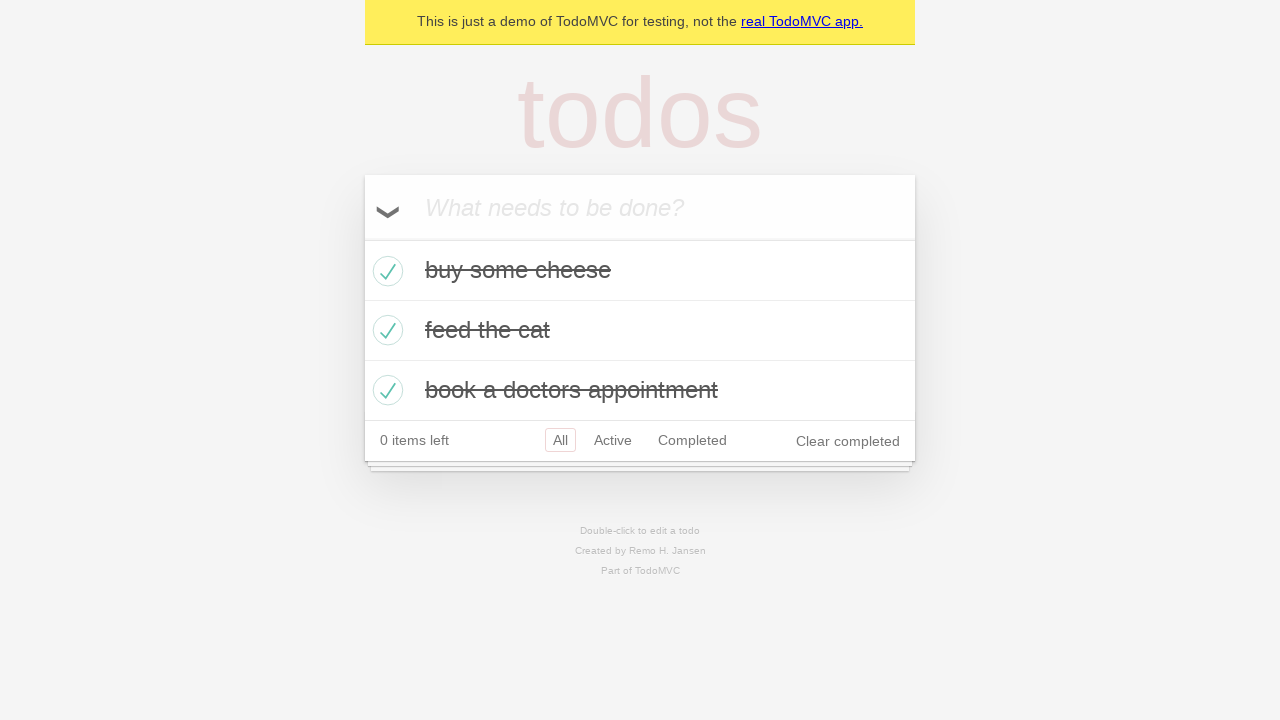

Unchecked toggle all checkbox to clear complete state of all todos at (362, 238) on internal:label="Mark all as complete"i
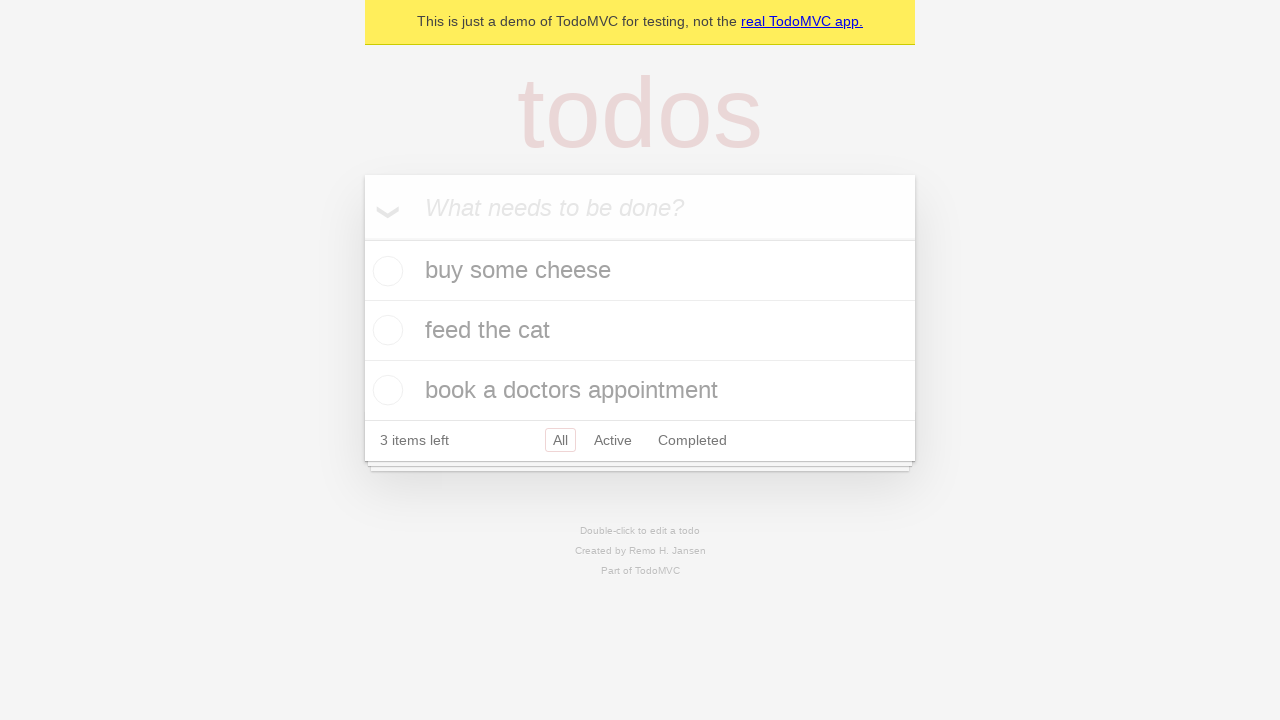

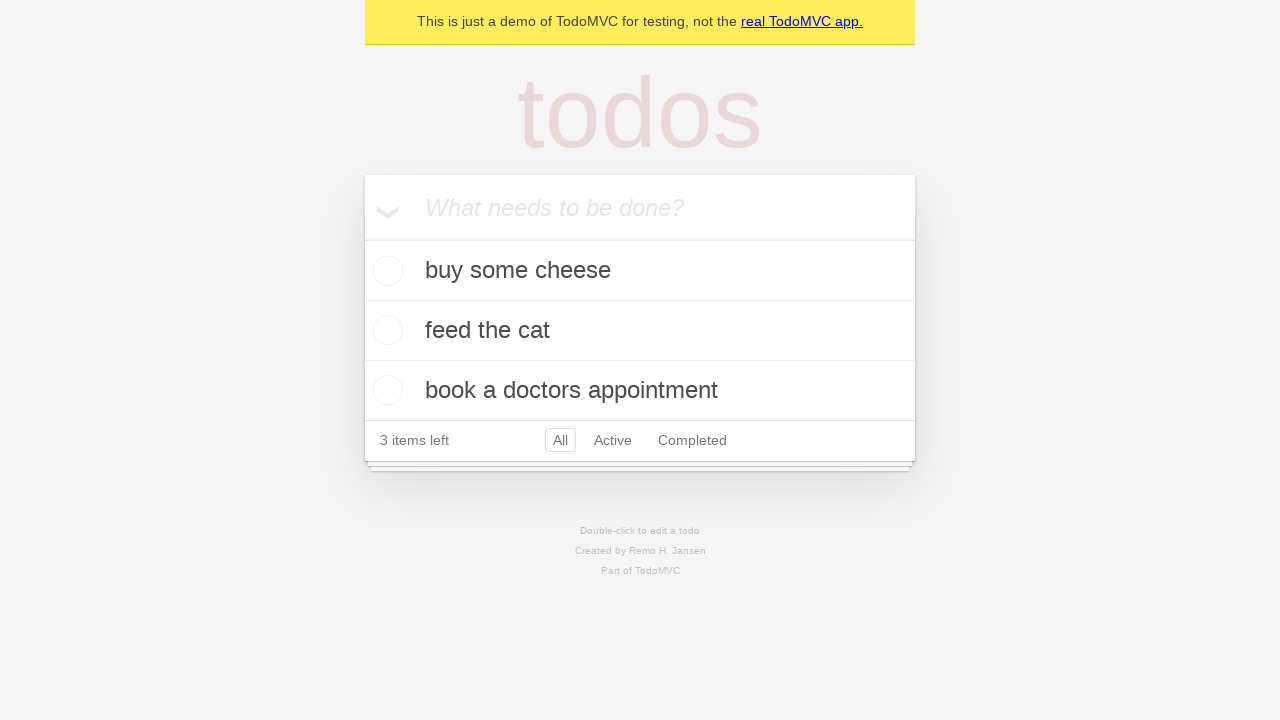